Tests the slow calculator by dividing 5 by 0 and verifying the result shows Infinity, then clearing the display

Starting URL: https://bonigarcia.dev/selenium-webdriver-java/slow-calculator.html

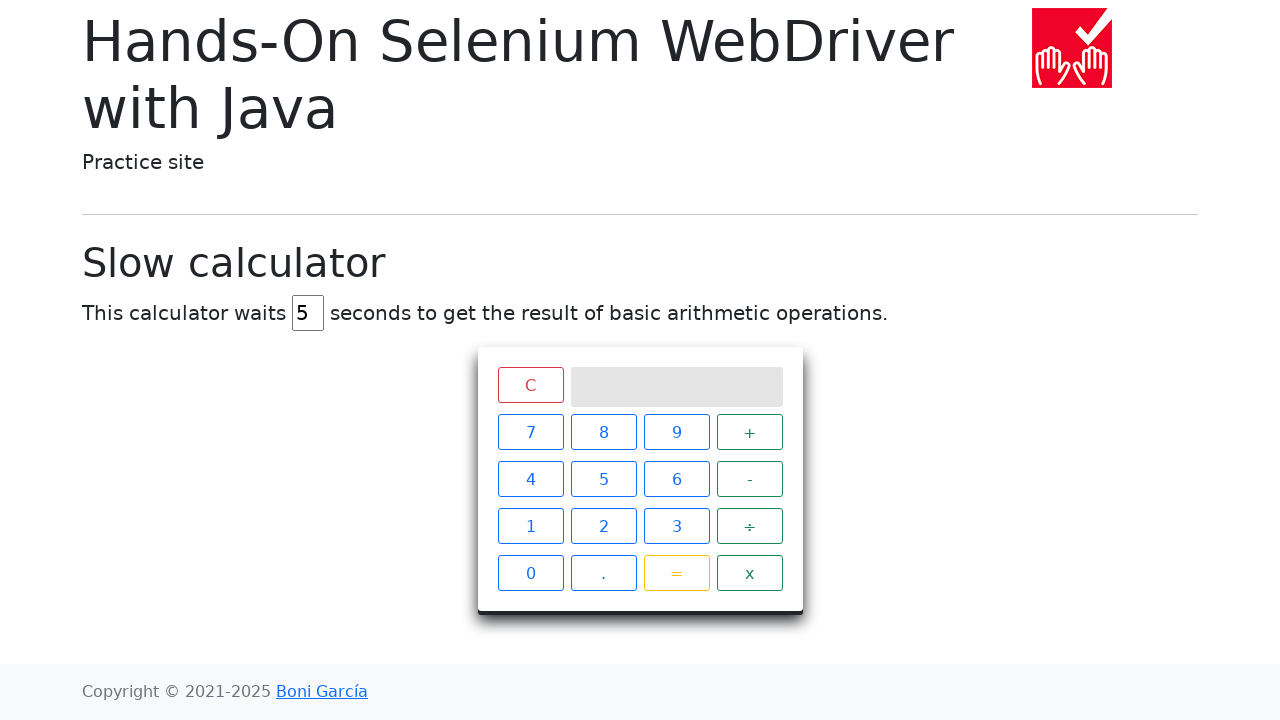

Located delay input field
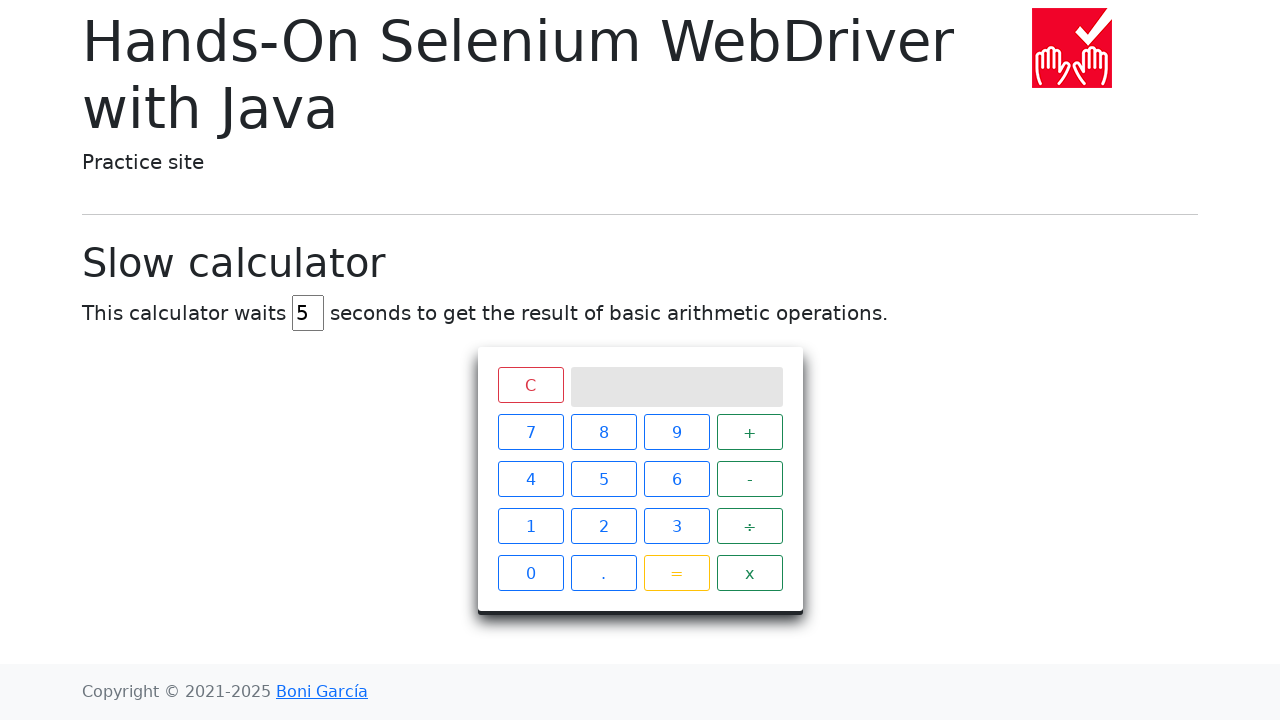

Cleared delay input field on xpath=//input
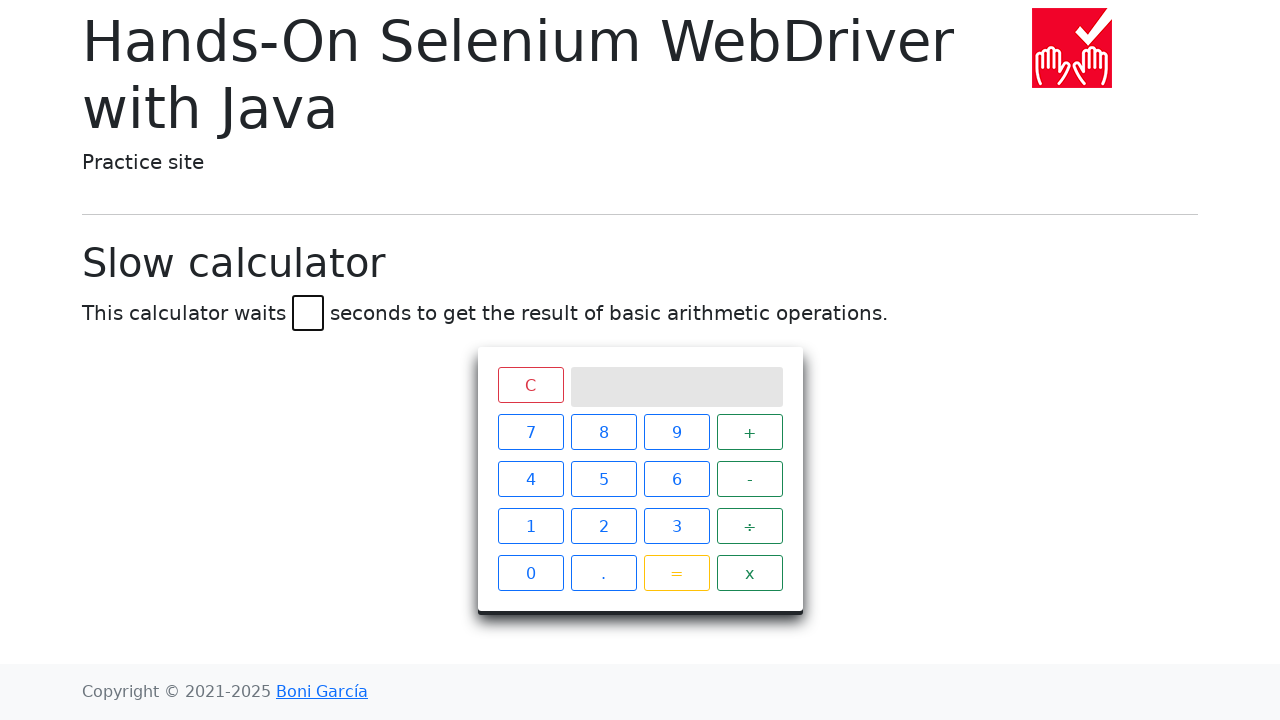

Filled delay input with 2 seconds on xpath=//input
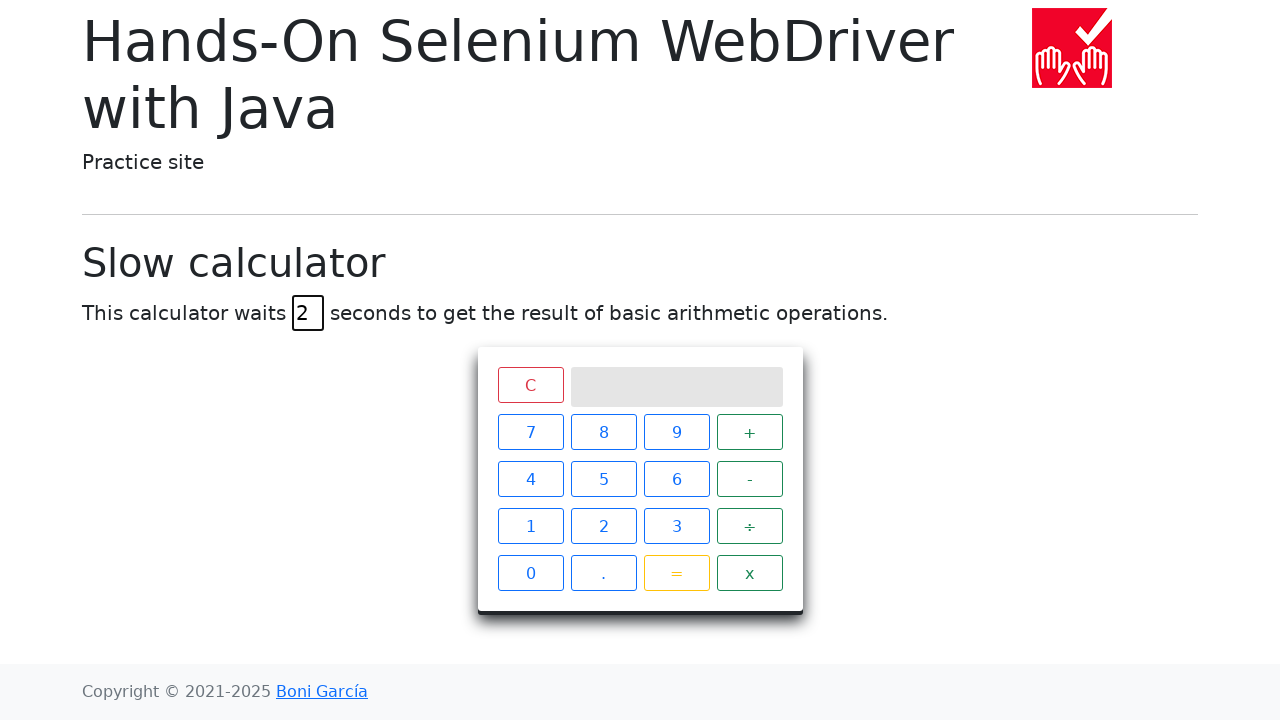

Clicked calculator button '5' at (604, 479) on xpath=//div[@class='keys']/span[text()='5']
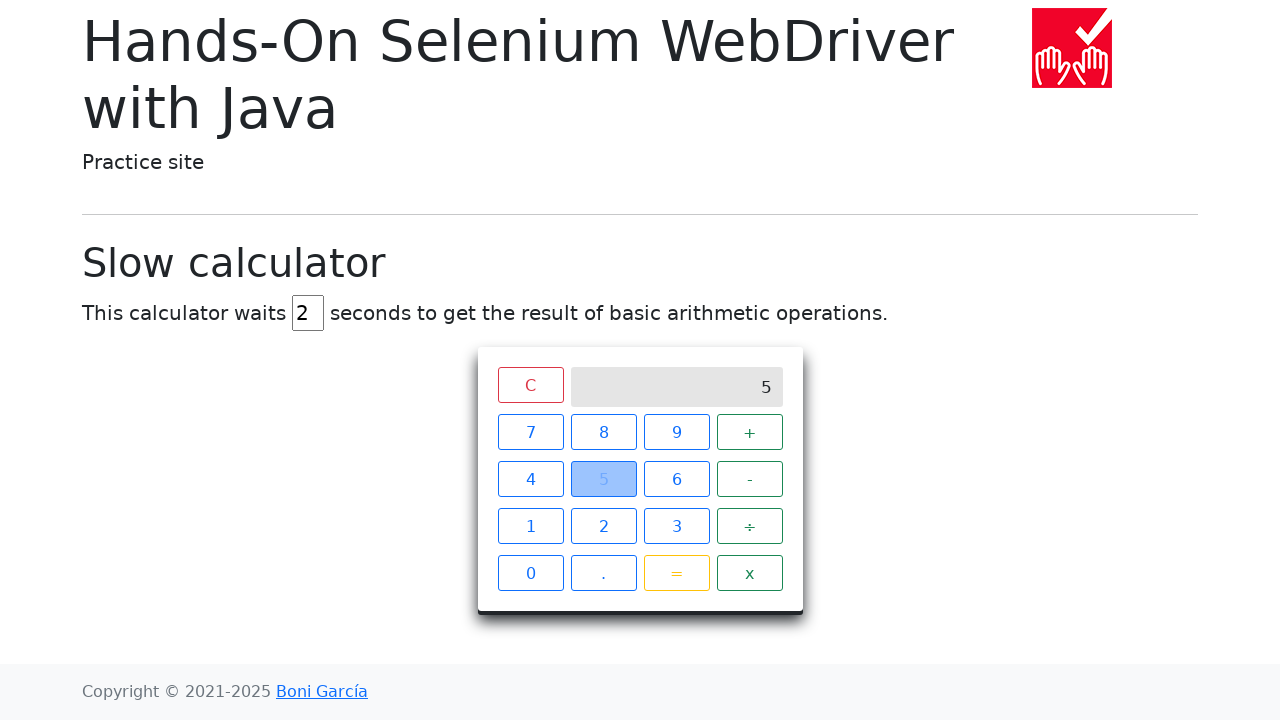

Clicked calculator button '÷' (division) at (750, 526) on xpath=//div[@class='keys']/span[text()='÷']
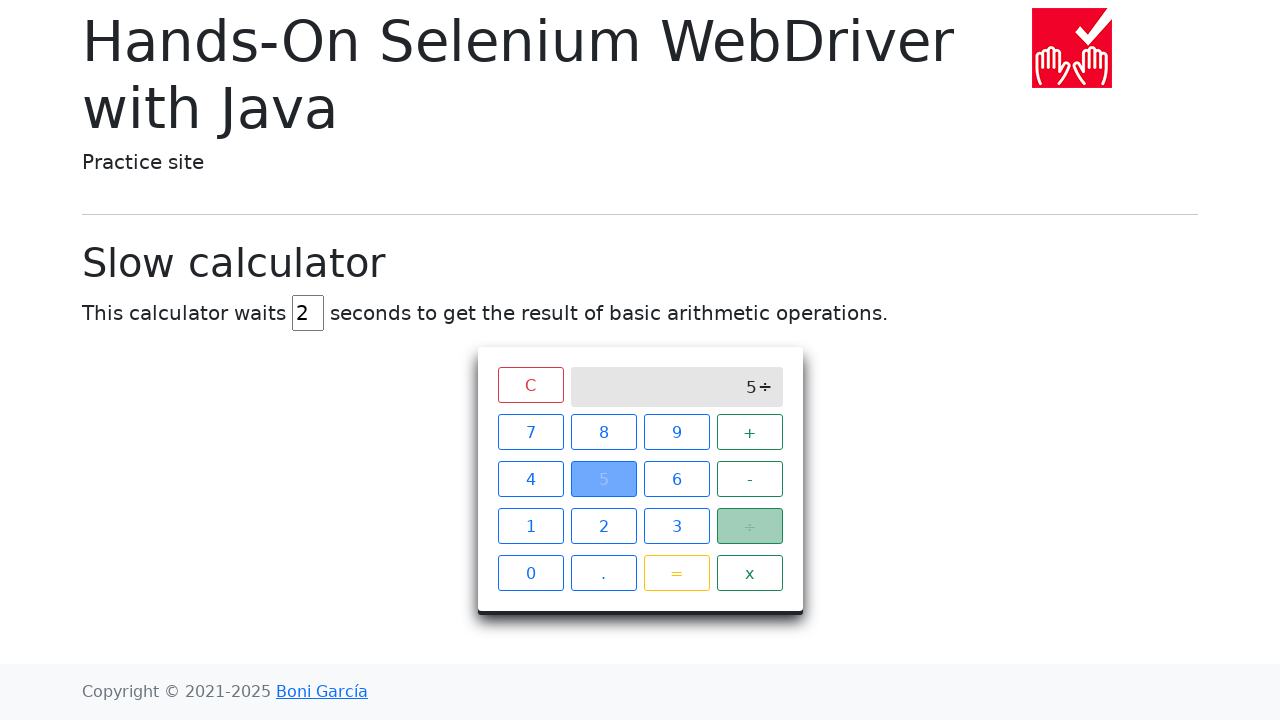

Clicked calculator button '0' at (530, 573) on xpath=//div[@class='keys']/span[text()='0']
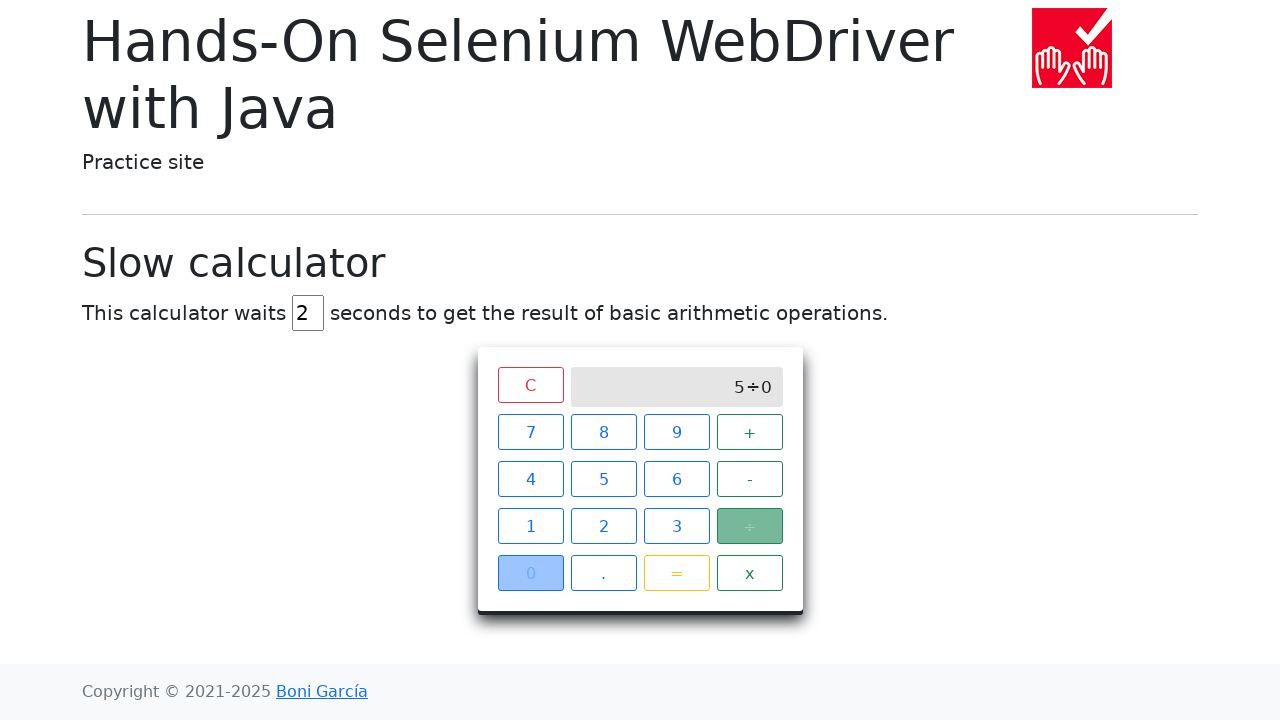

Clicked calculator button '=' to execute division by zero at (676, 573) on xpath=//div[@class='keys']/span[text()='=']
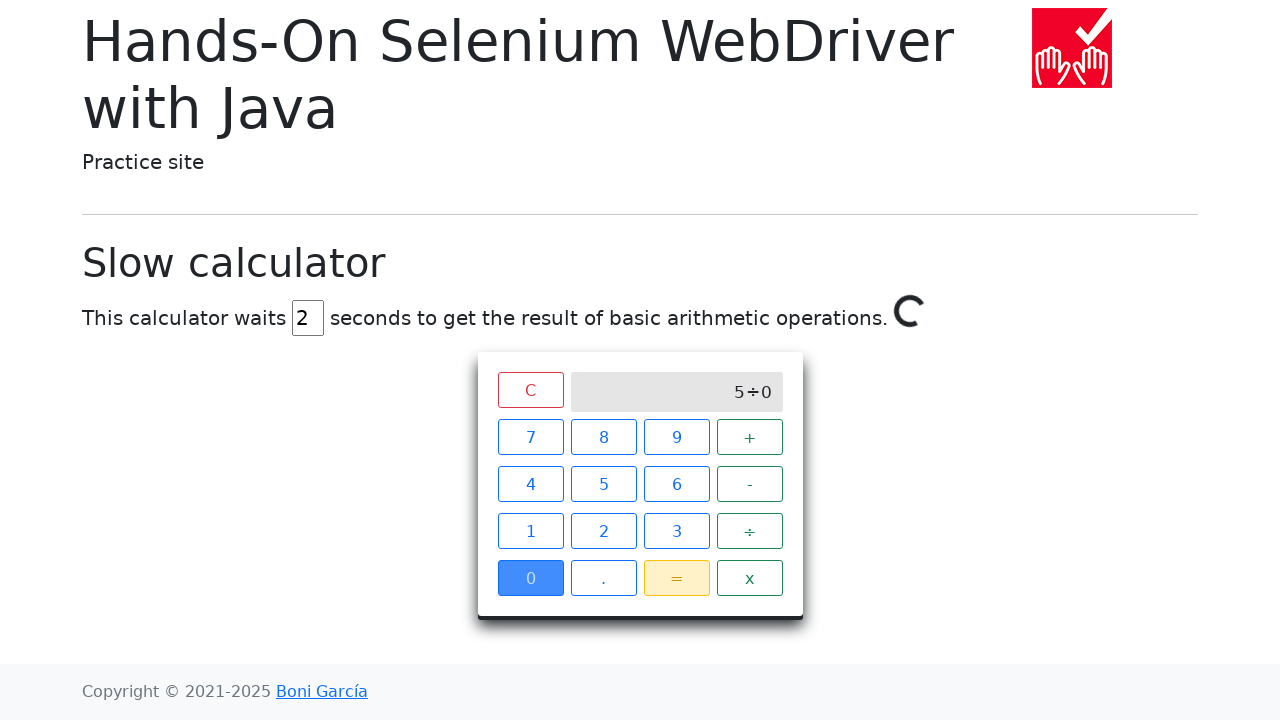

Waited for calculation spinner to disappear
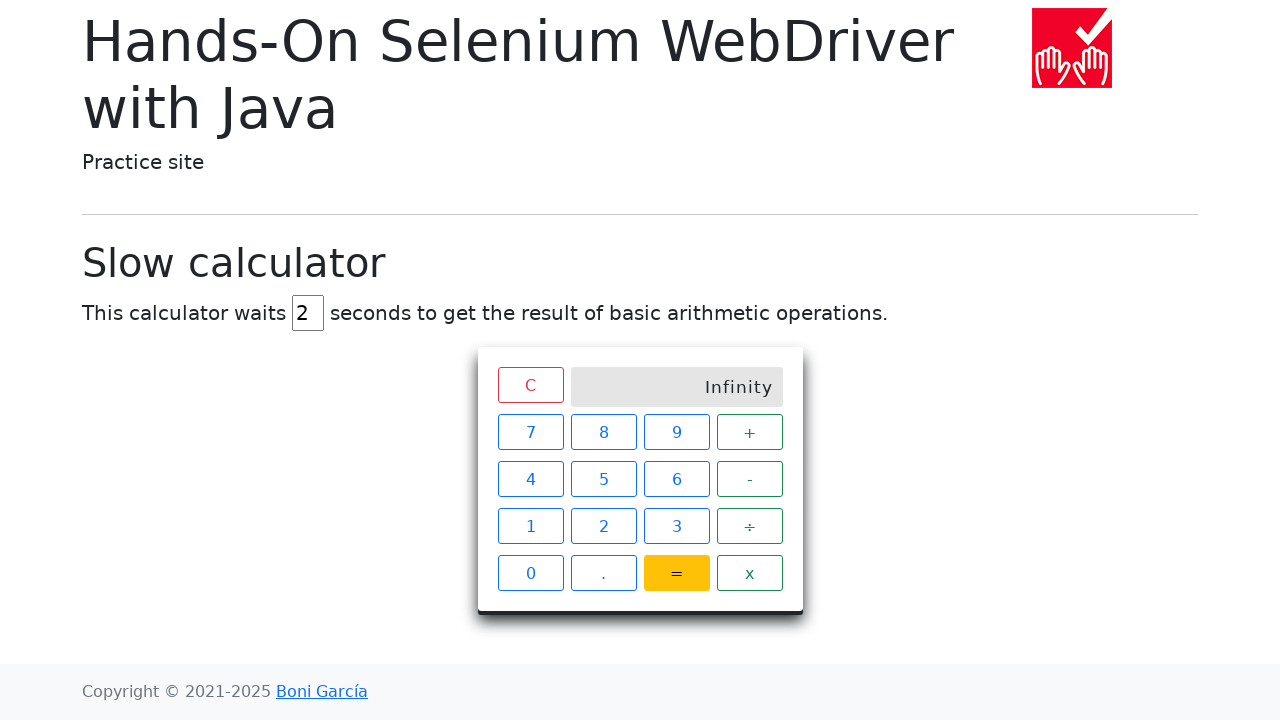

Located result display element
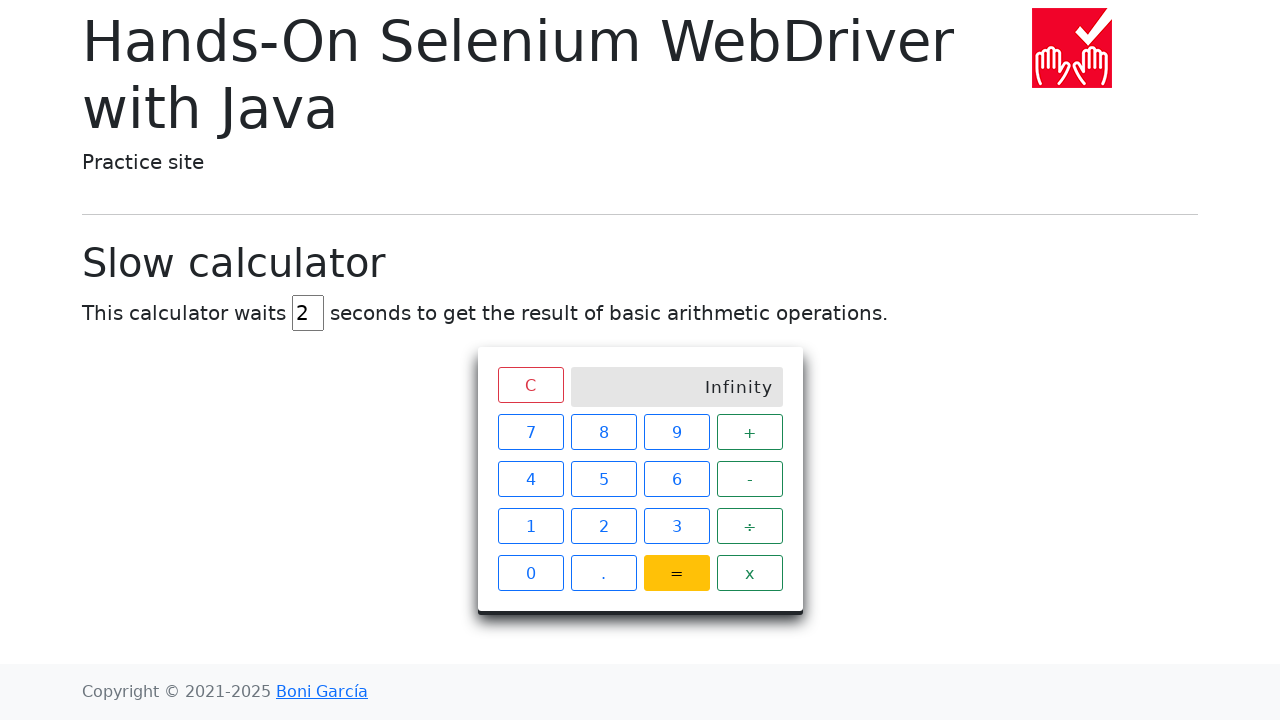

Verified result displays 'Infinity' for division by zero
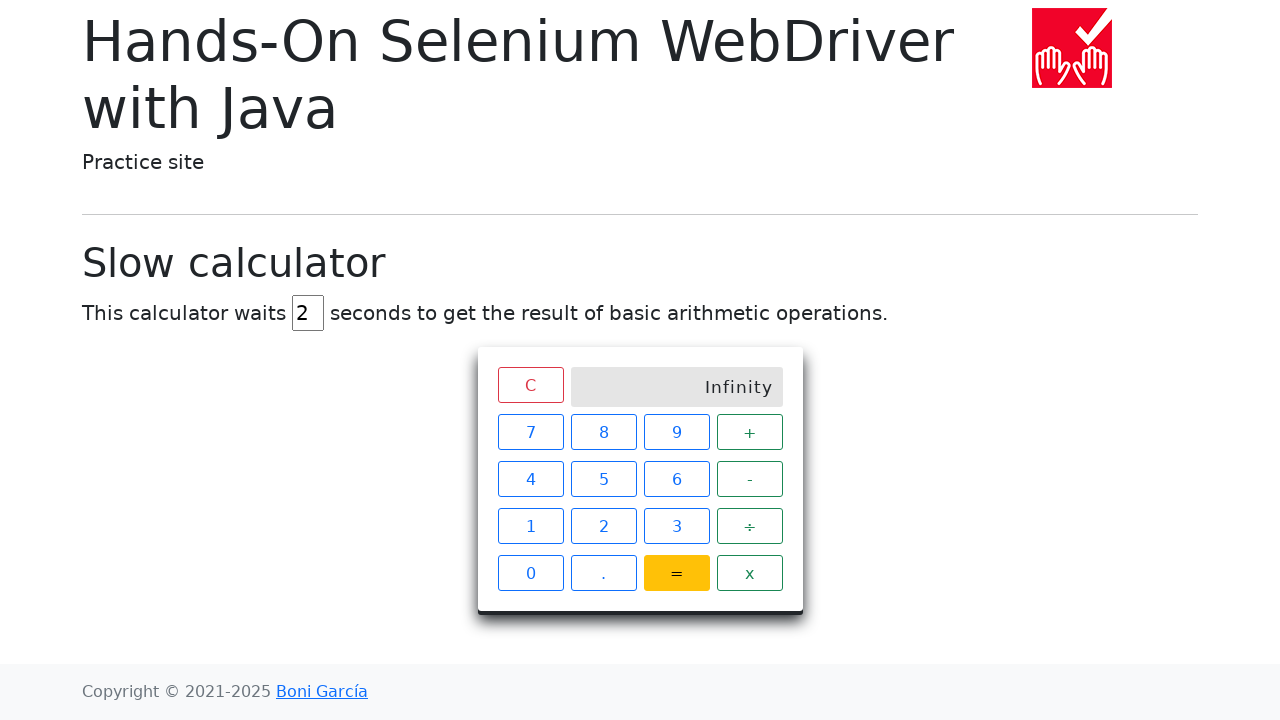

Clicked clear button to reset calculator display at (530, 385) on xpath=//div[@class='top']/span
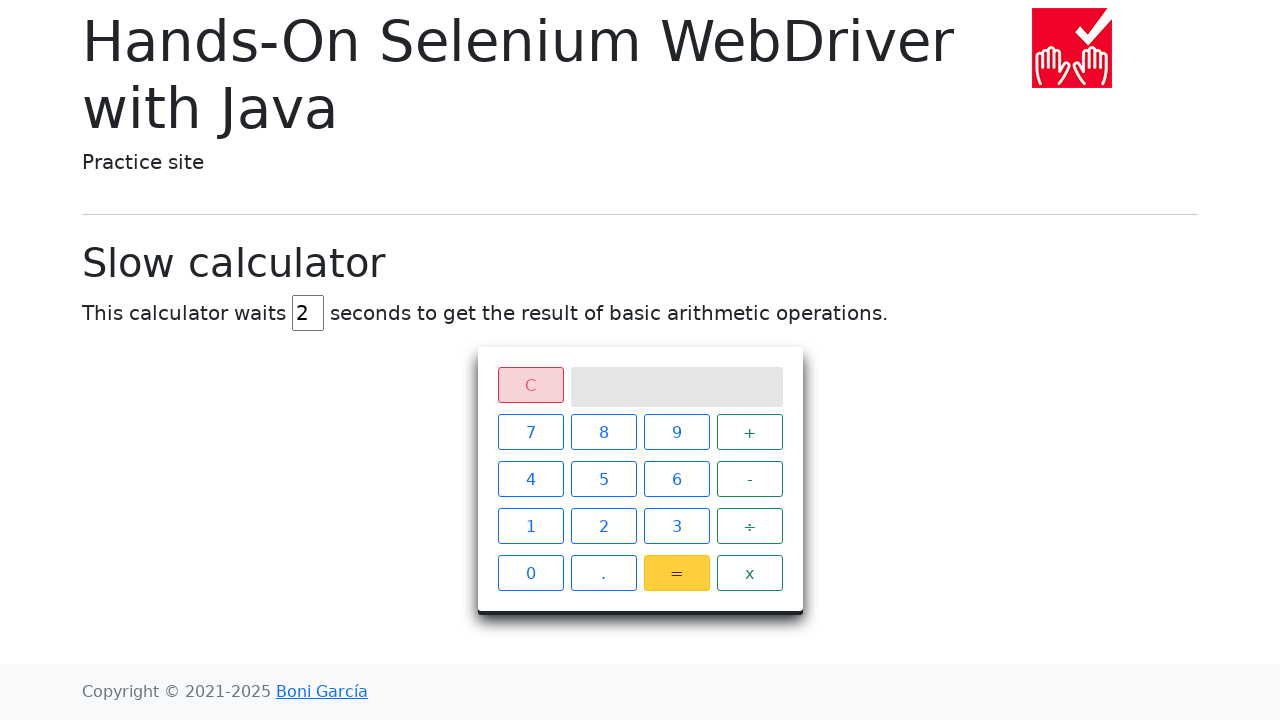

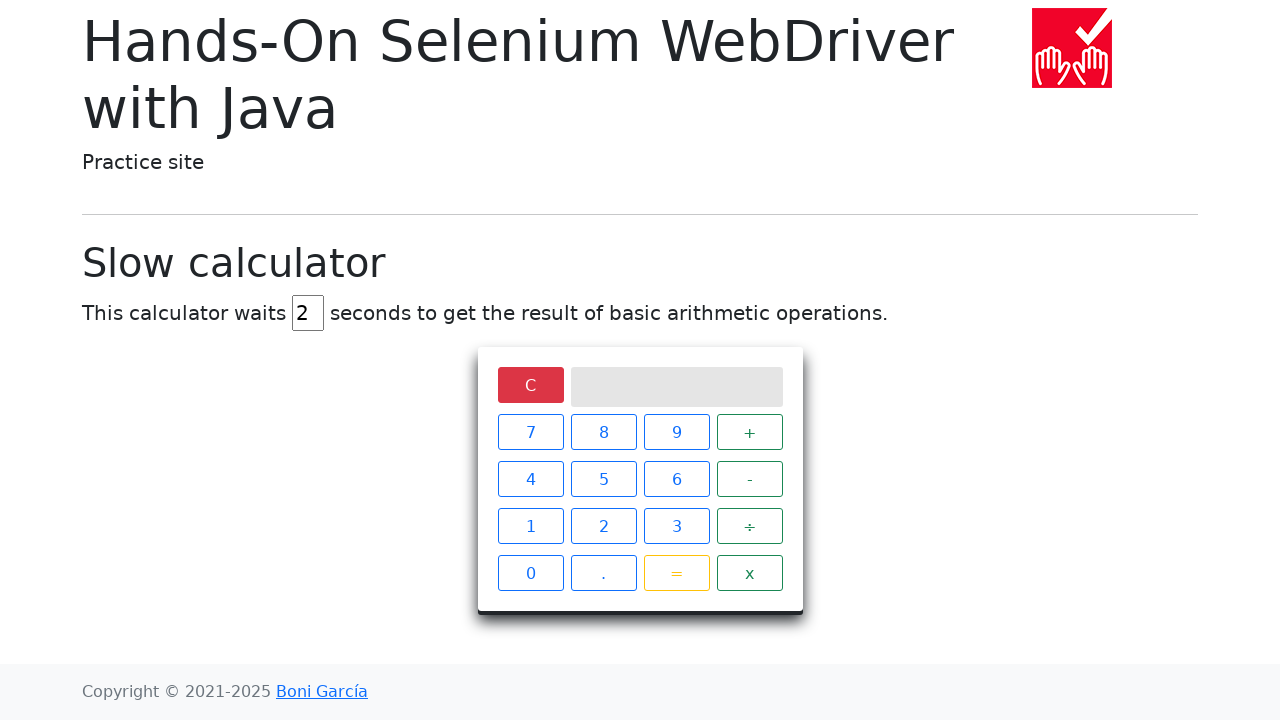